Fills out a text box form with user details including name, email, and addresses, then submits the form and verifies the submitted data is displayed

Starting URL: https://demoqa.com/text-box

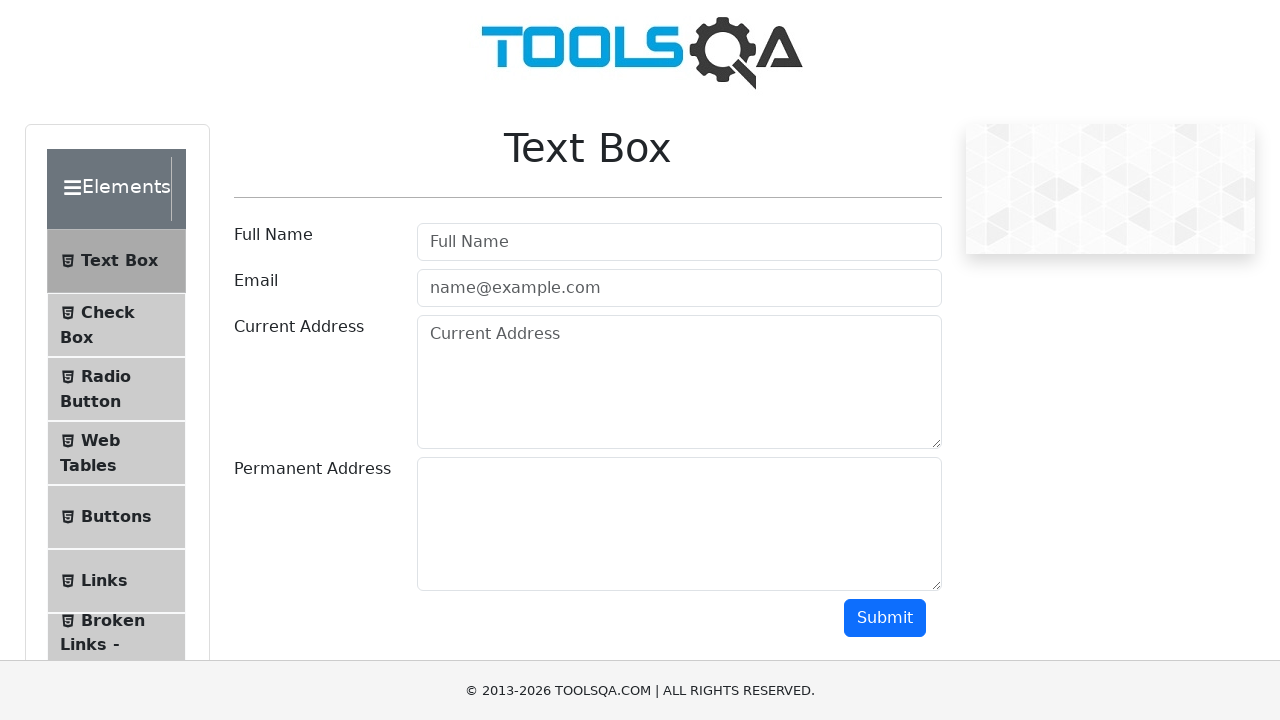

Filled full name field with 'John Smith' on #userName
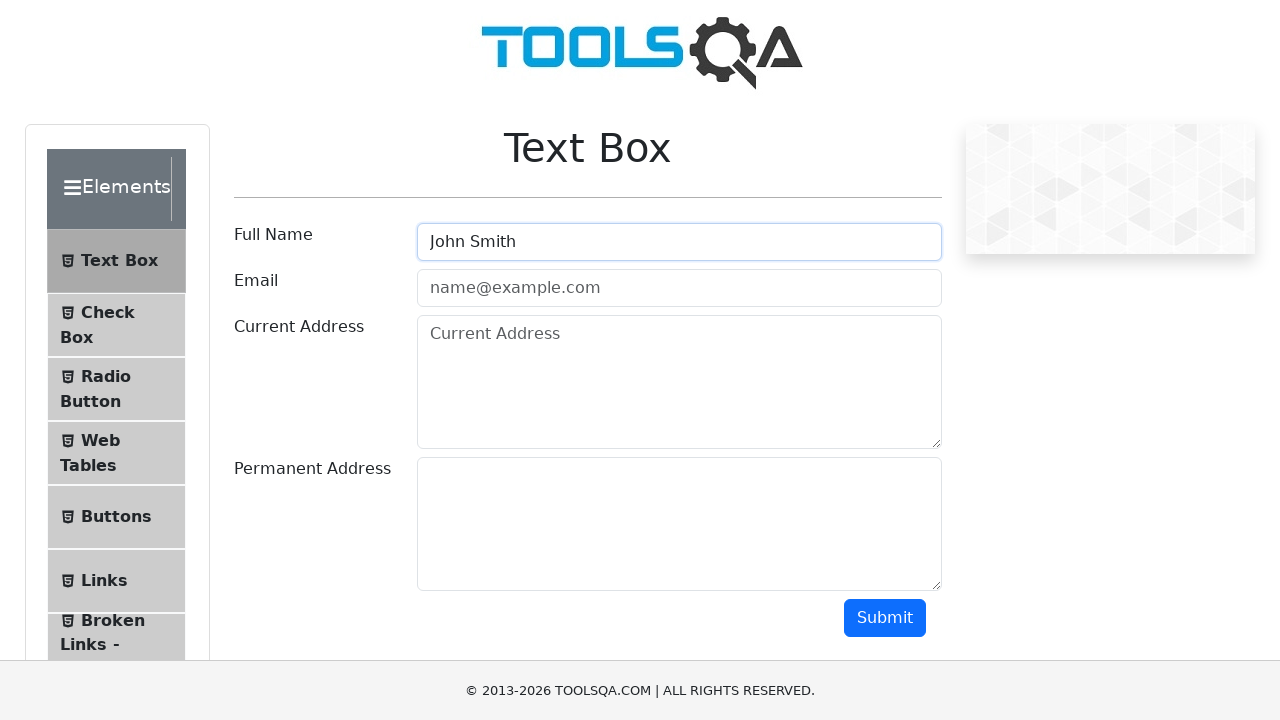

Filled email field with 'john.smith@example.com' on #userEmail
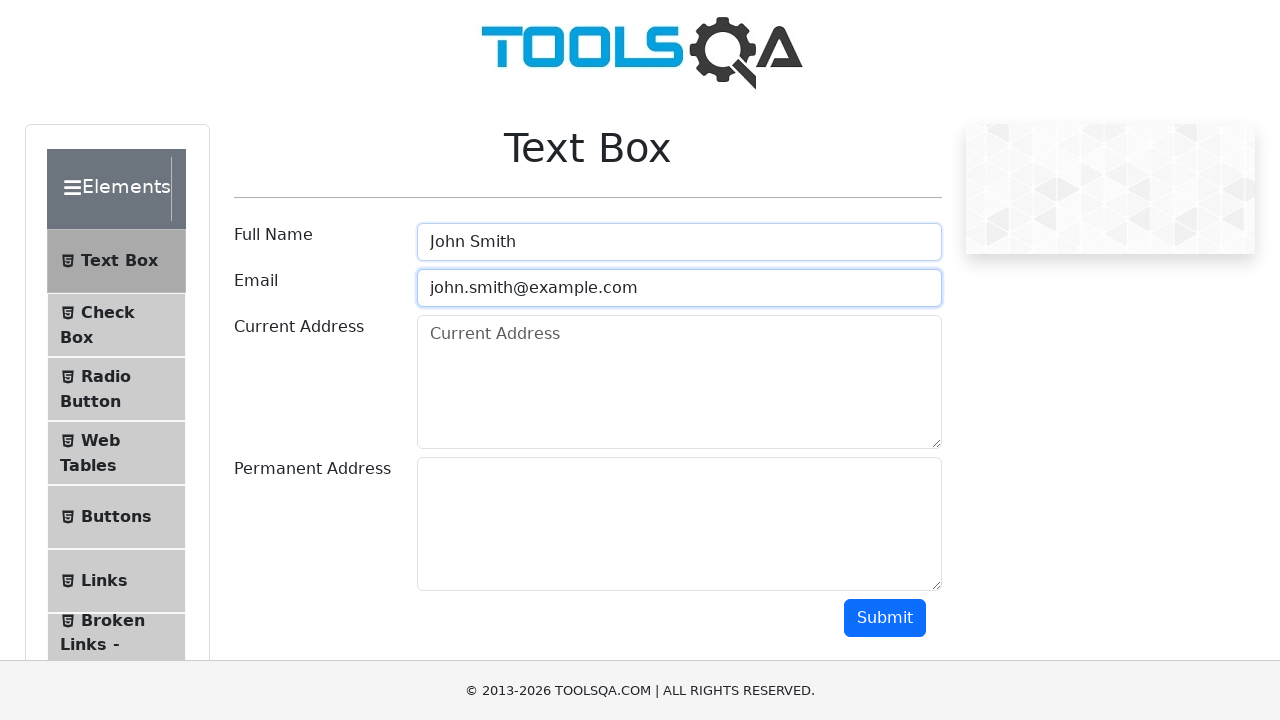

Filled current address field with New York address on #currentAddress
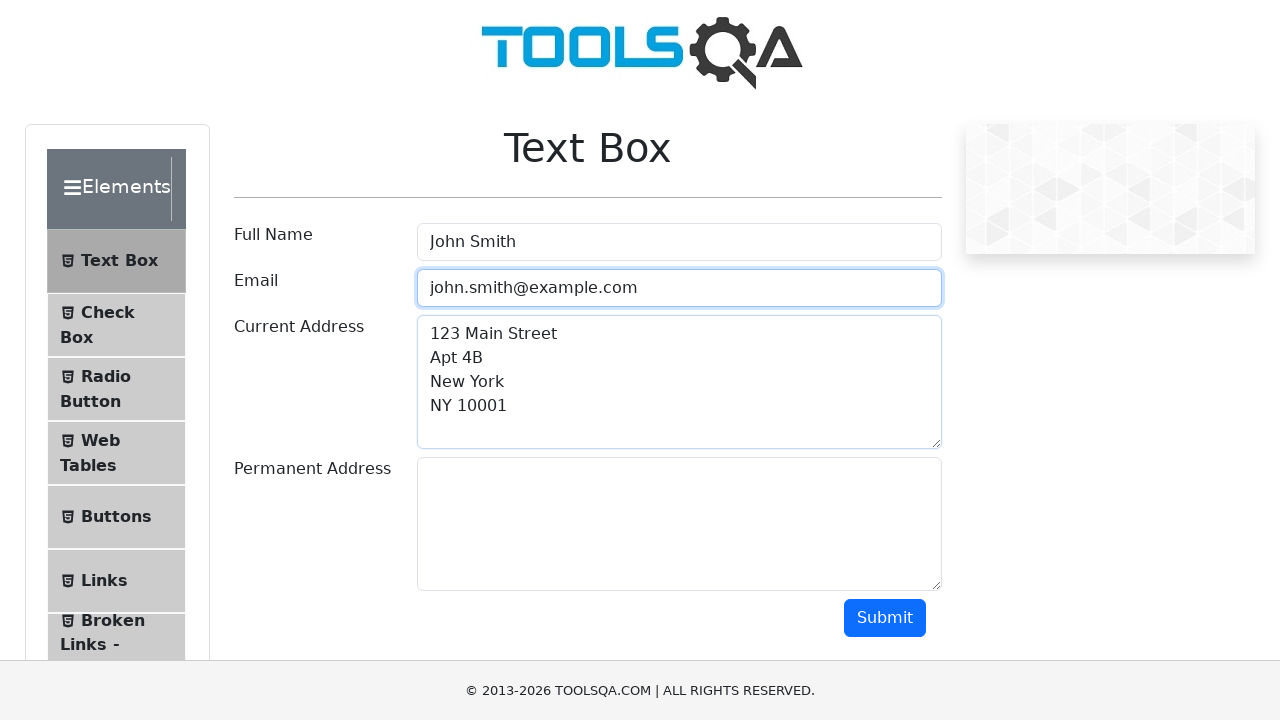

Filled permanent address field with Boston address on #permanentAddress
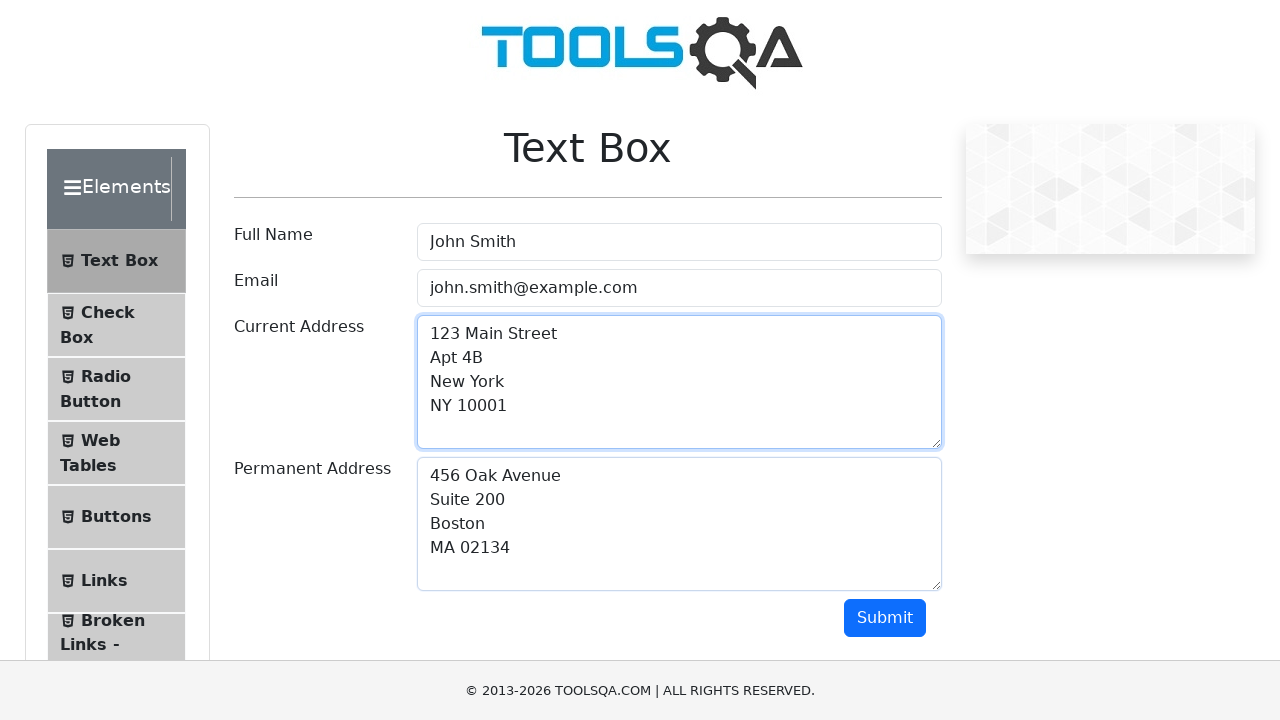

Scrolled submit button into view
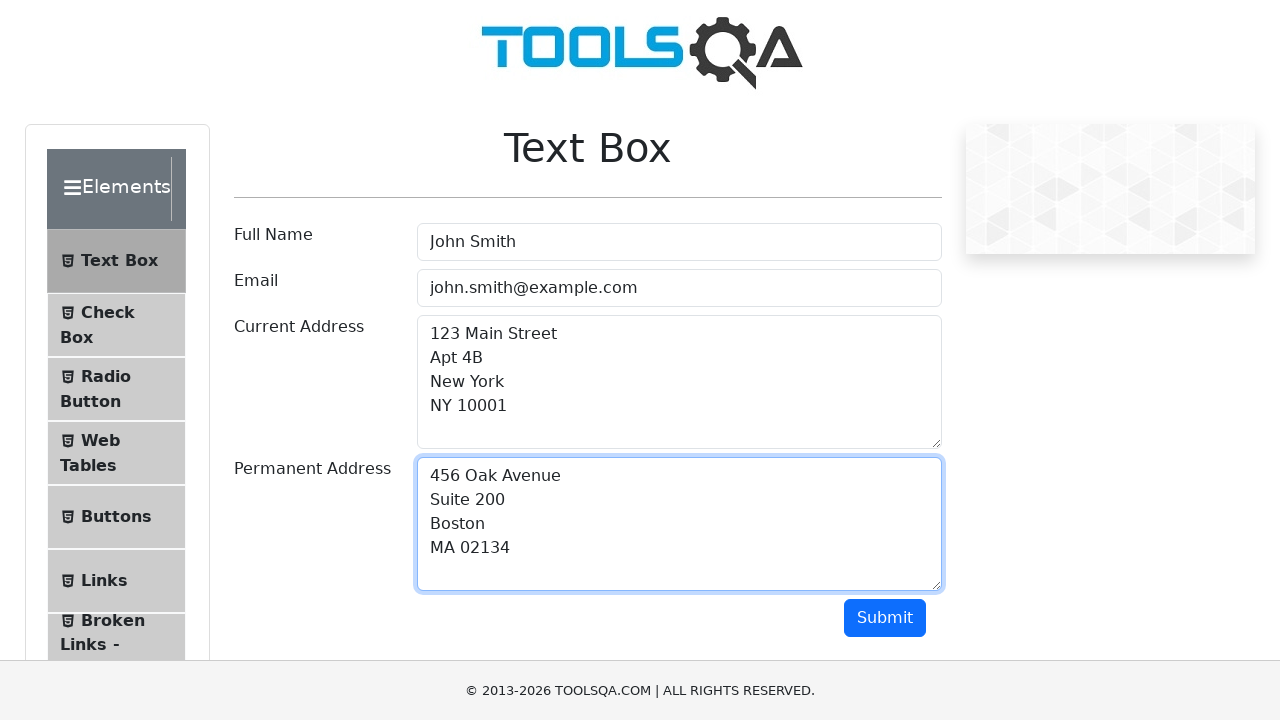

Clicked submit button to submit form at (885, 618) on #submit
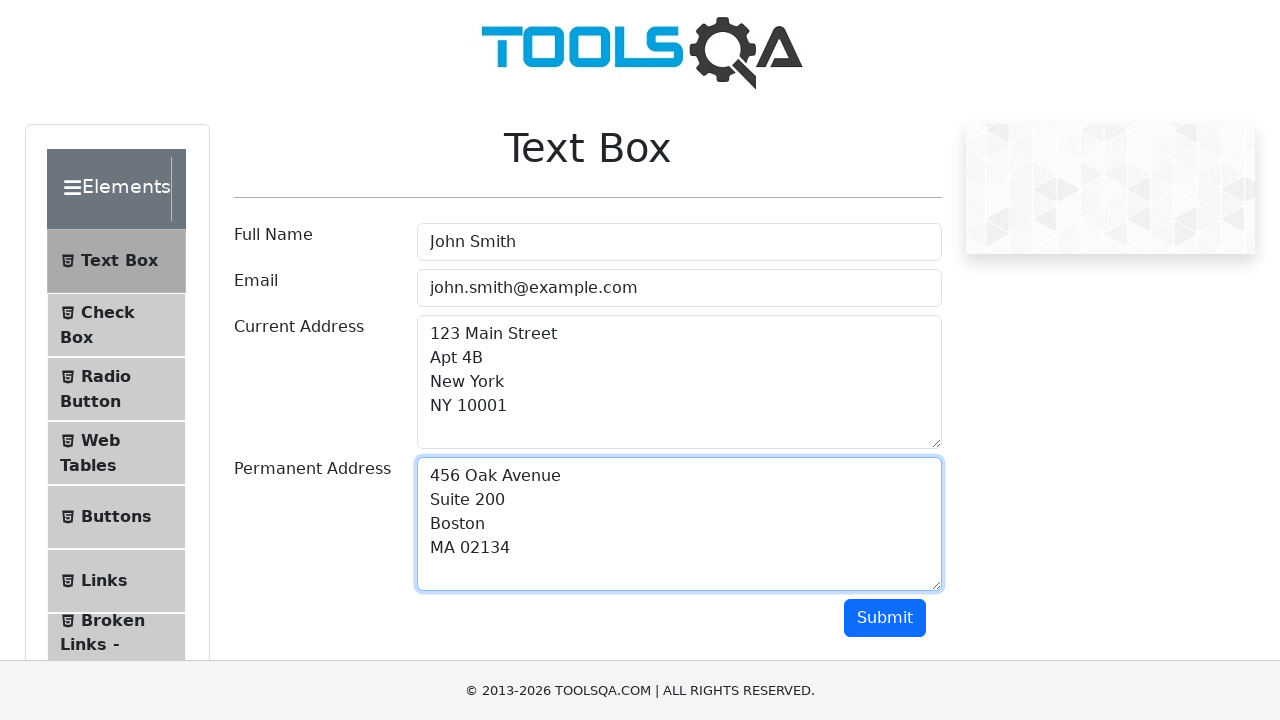

Verified submitted name is visible
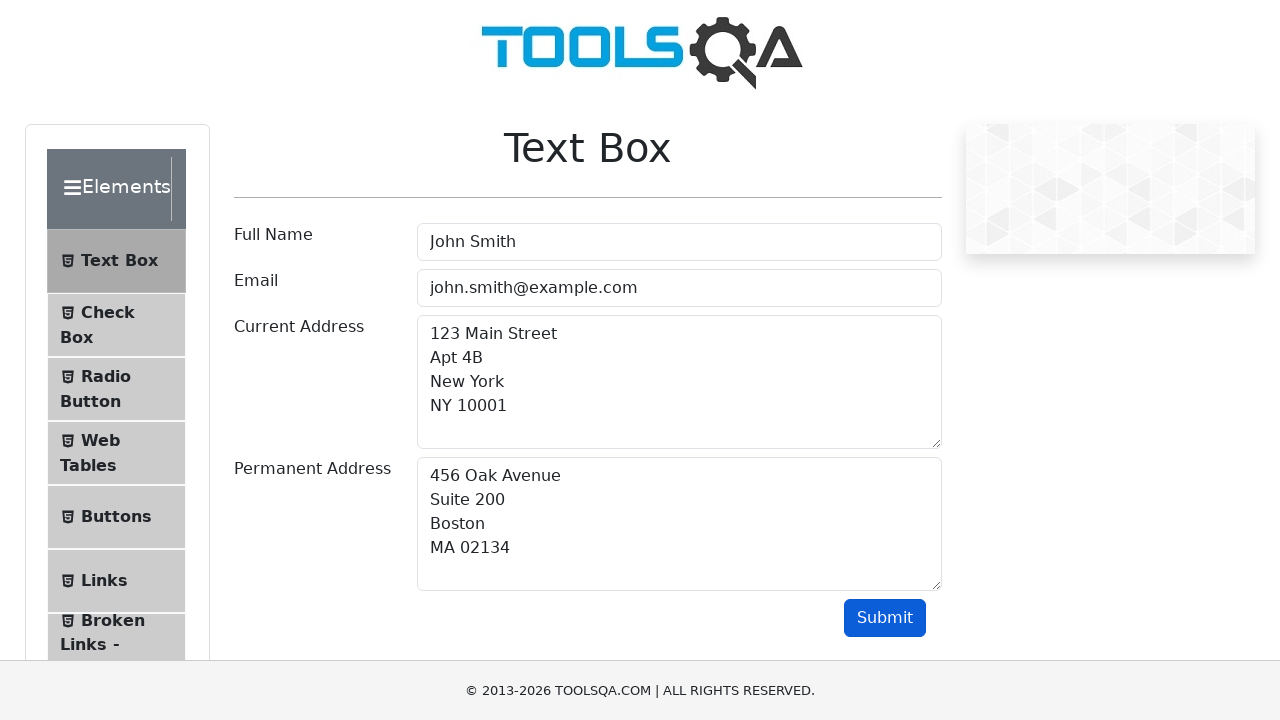

Verified submitted email is visible
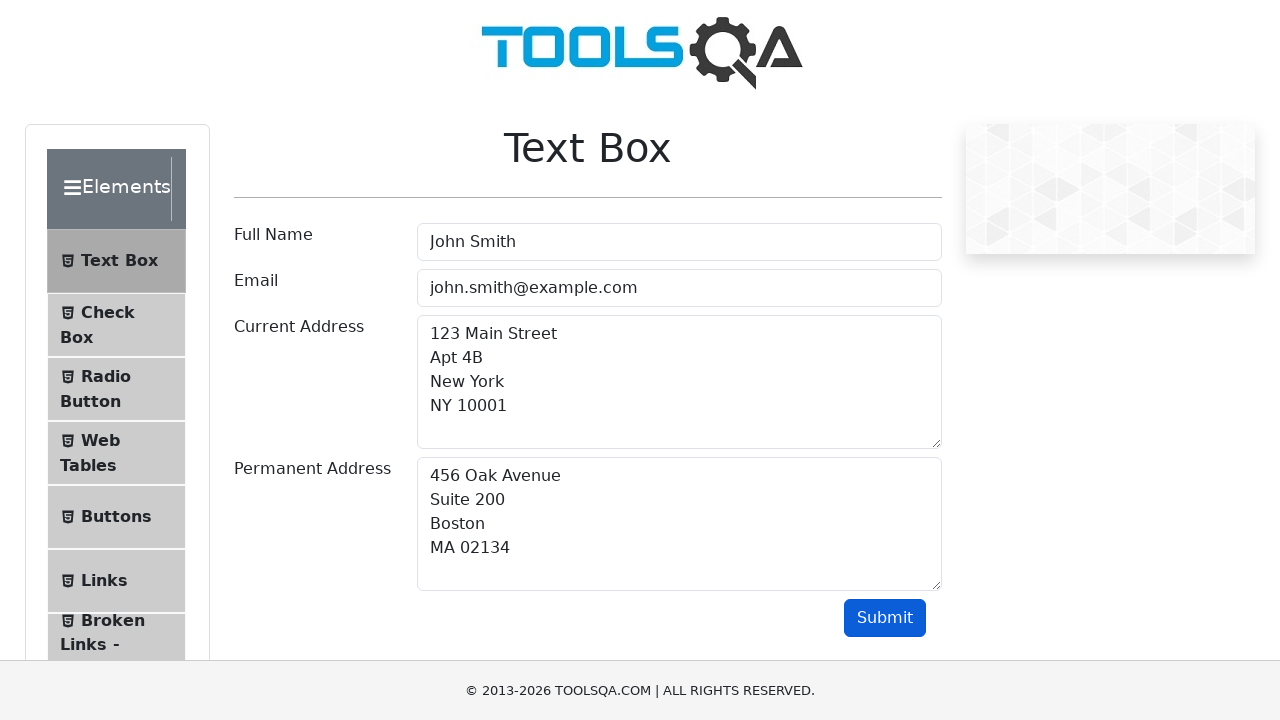

Verified submitted current address is visible
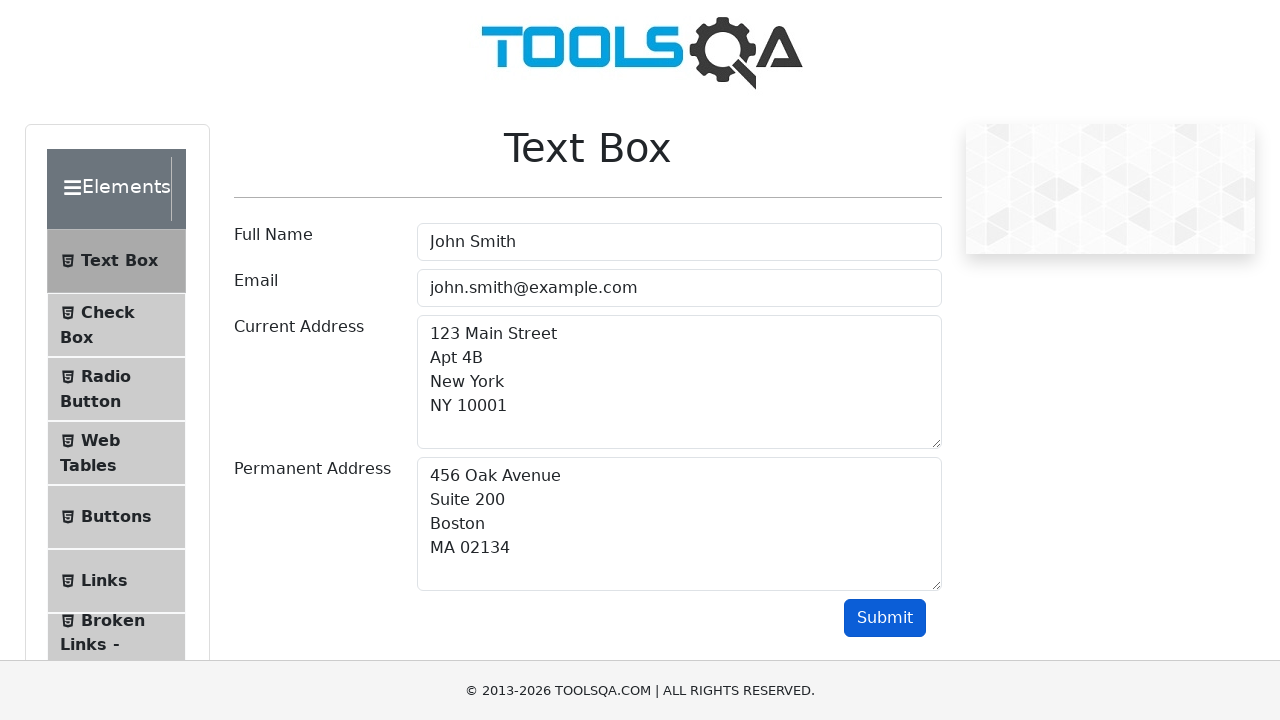

Verified submitted permanent address is visible
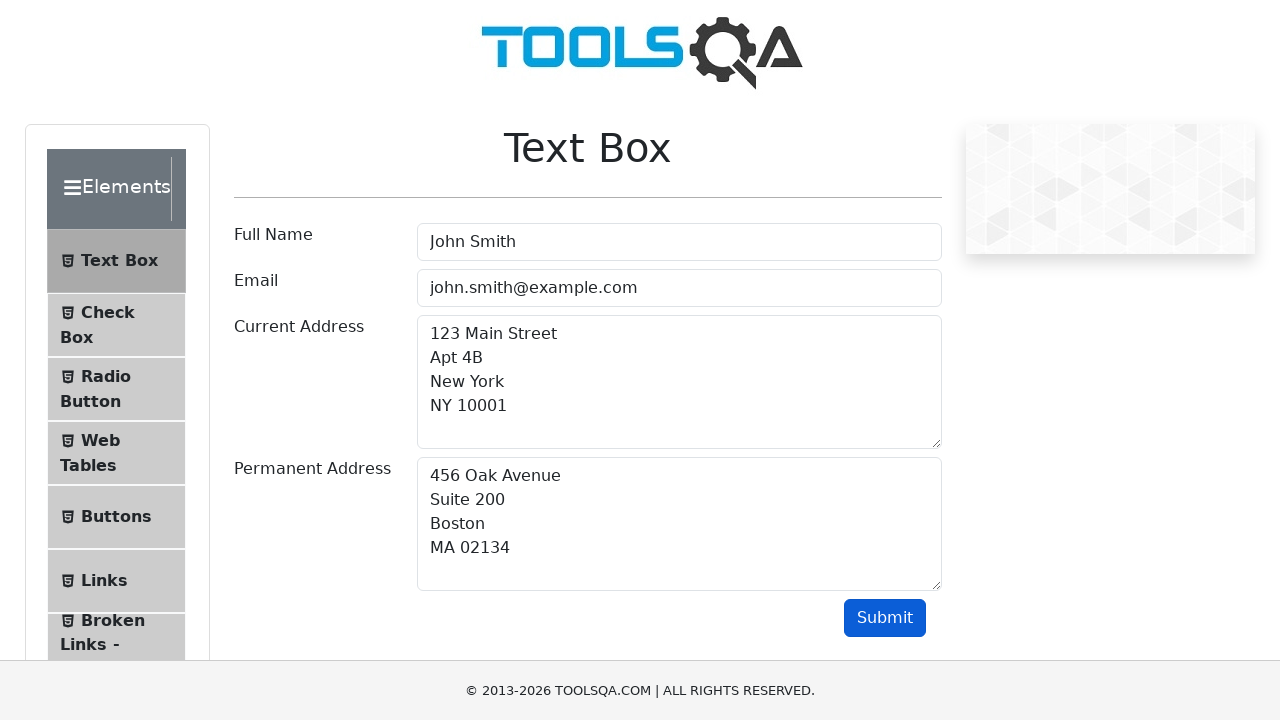

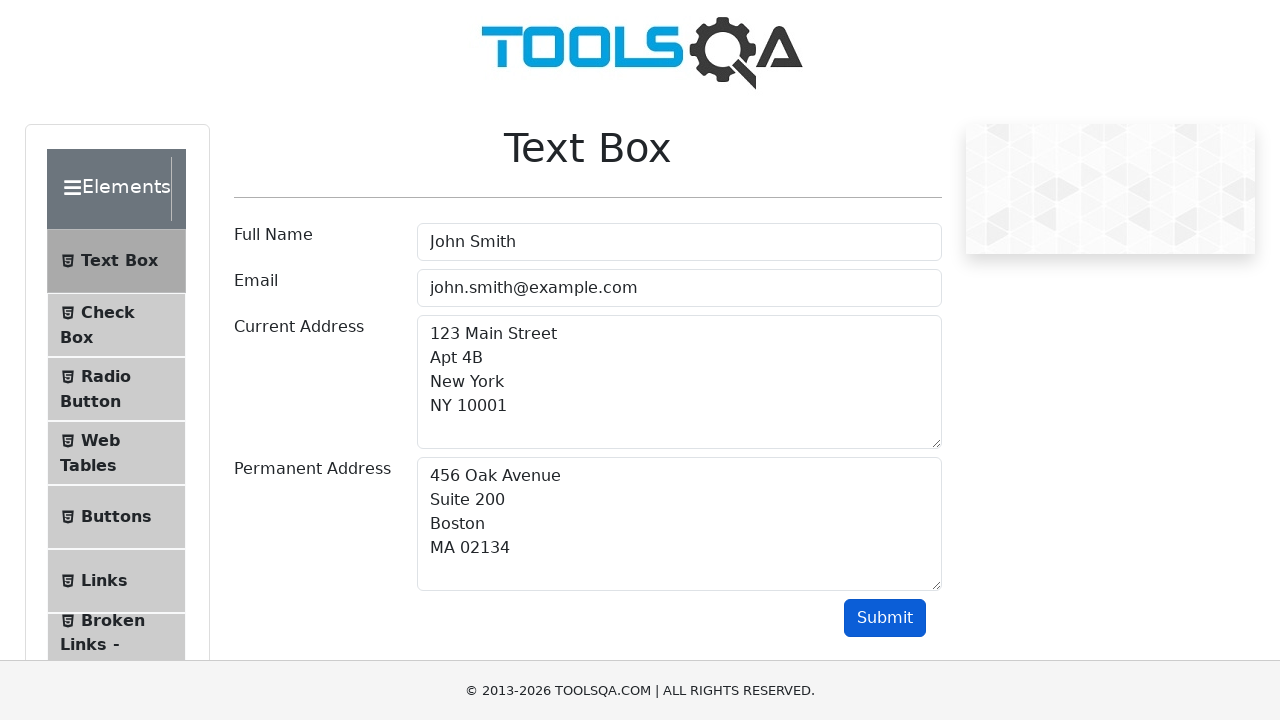